Tests window handling functionality by opening a new window, switching between windows, and verifying content in both parent and child windows

Starting URL: https://the-internet.herokuapp.com/

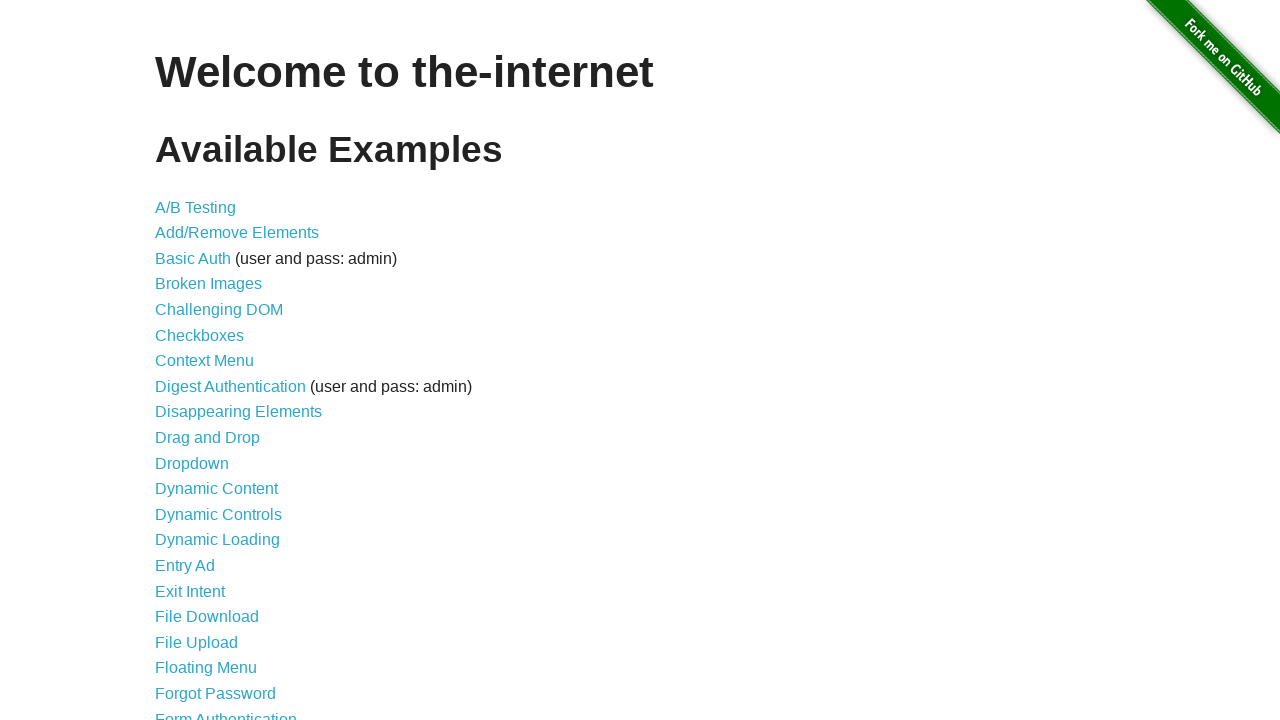

Clicked on 'Multiple Windows' link at (218, 369) on a:has-text('Multiple Windows')
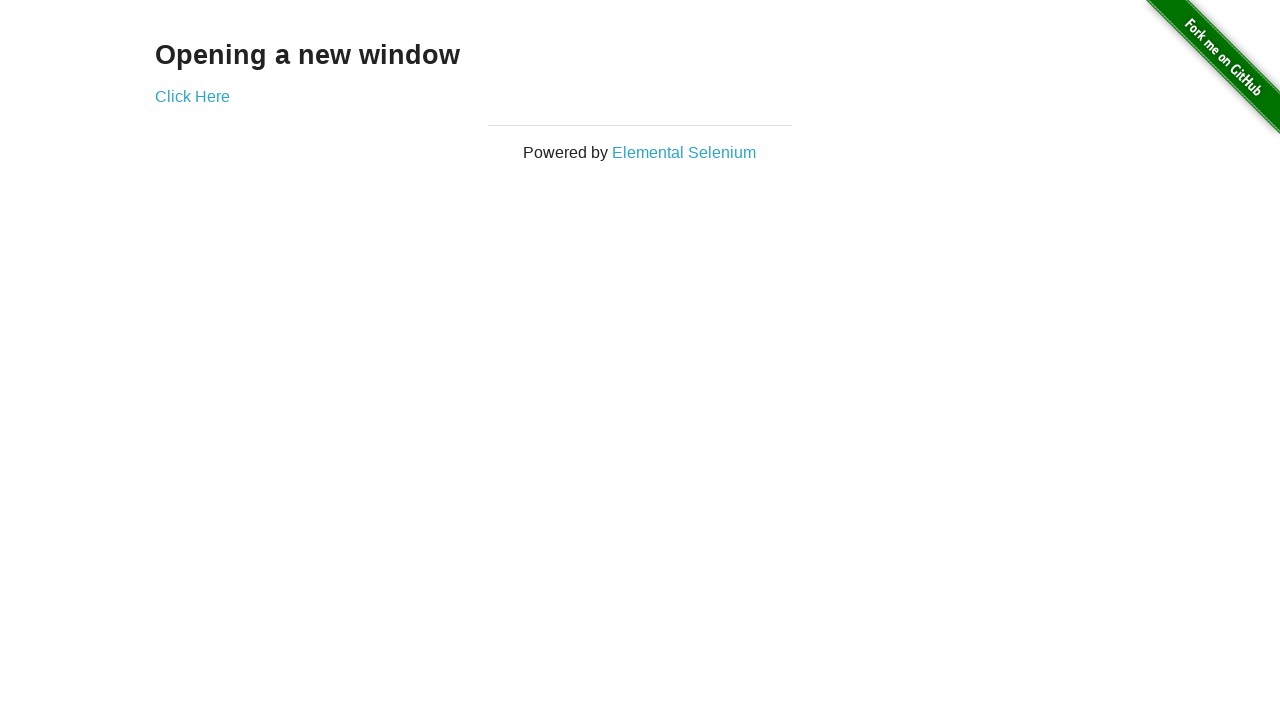

Clicked link to open new window at (192, 96) on xpath=(//a[@target='_blank'])[1]
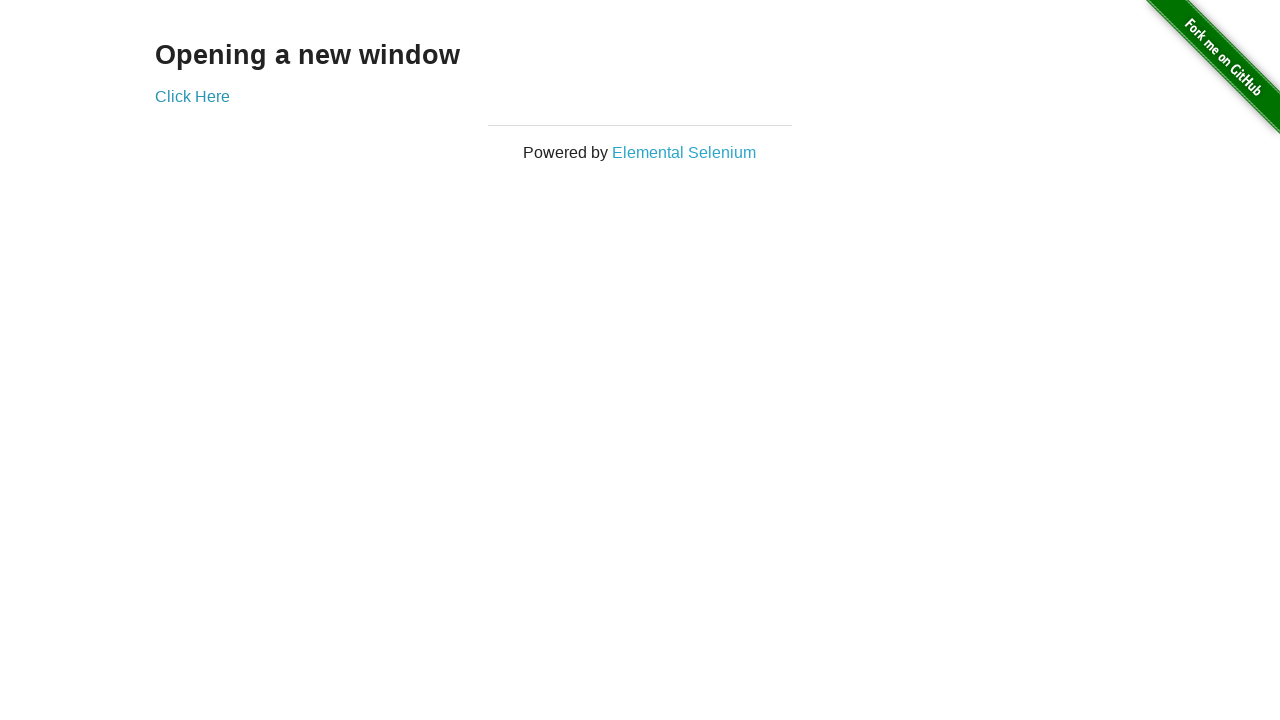

New window opened and captured
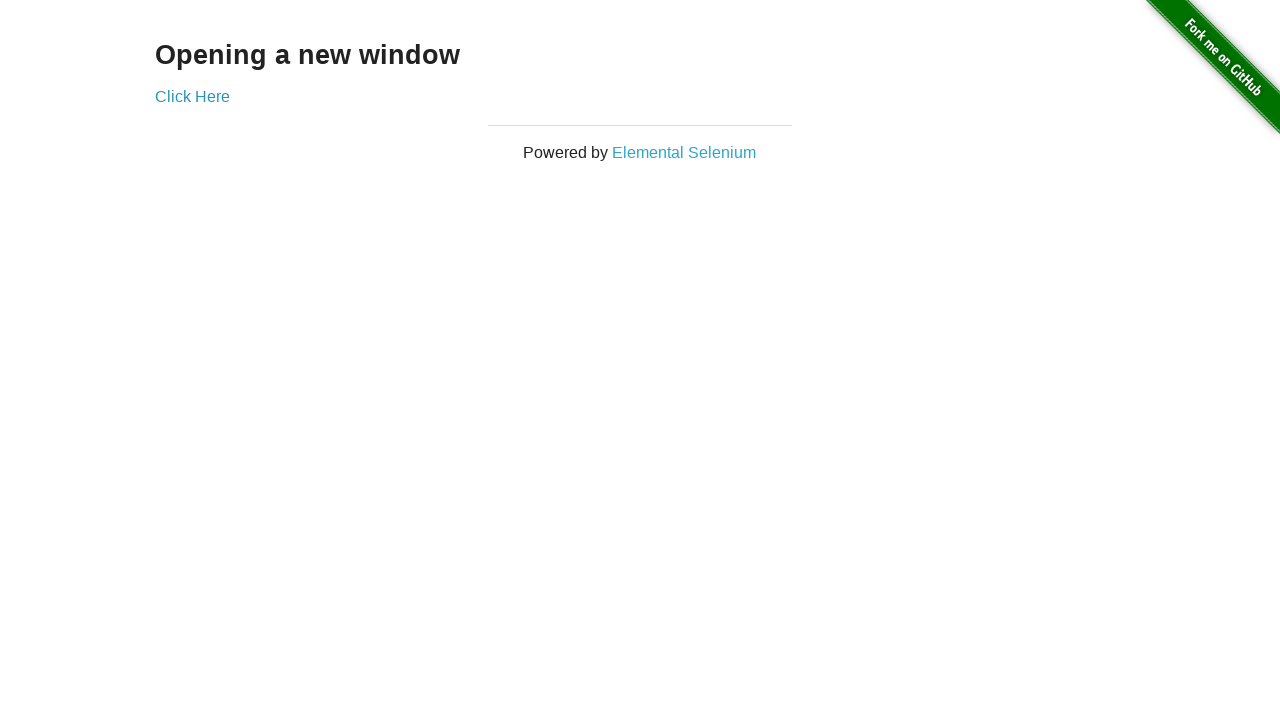

Verified 'New Window' heading is present in child window
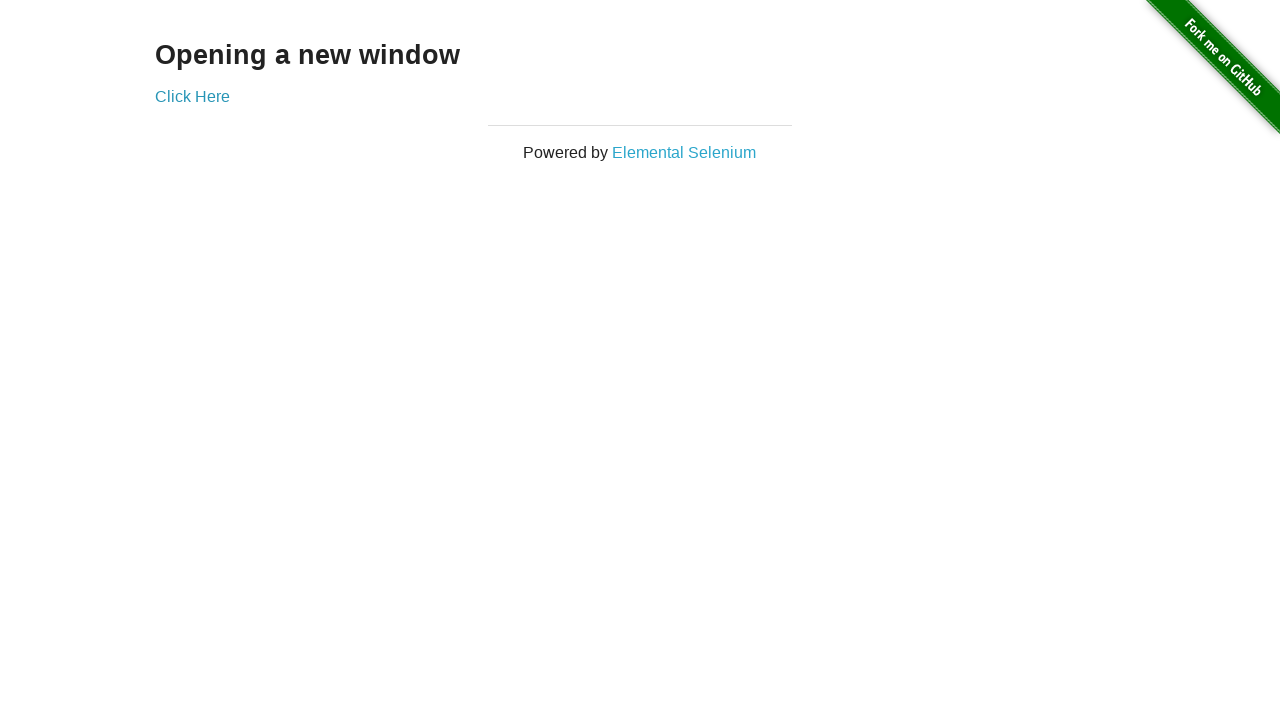

Verified 'Opening a new window' heading is present in parent window
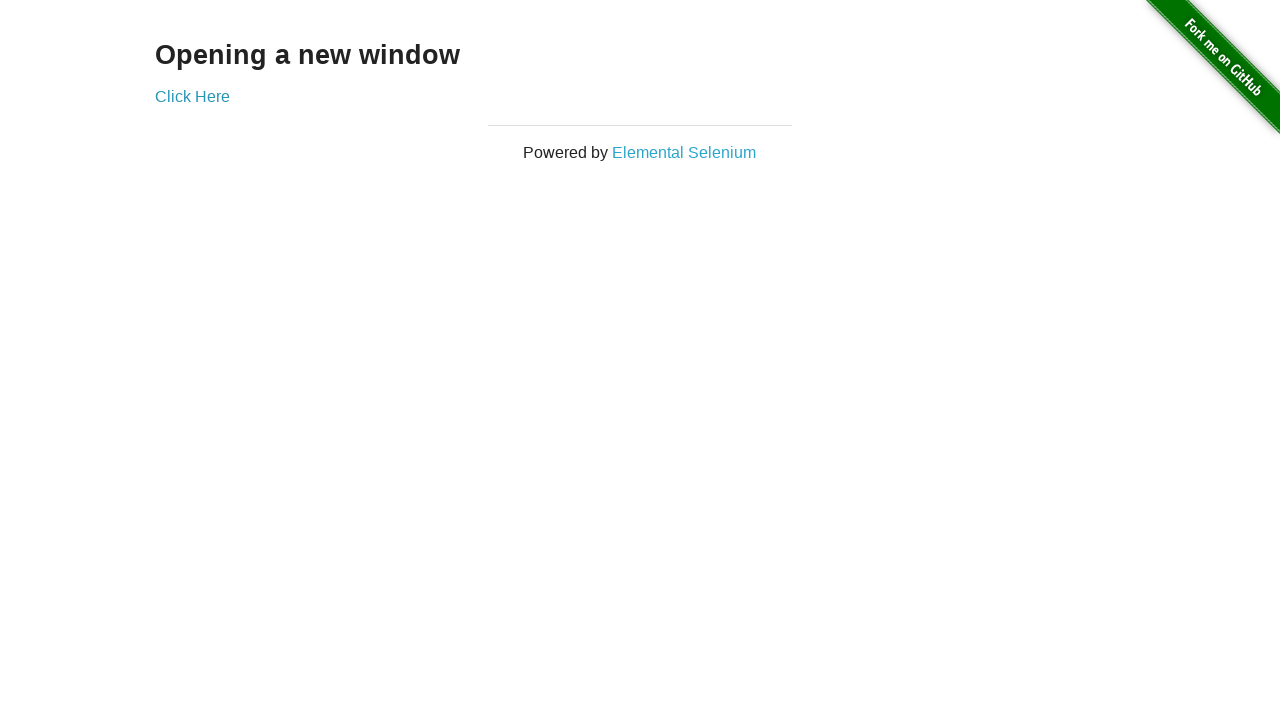

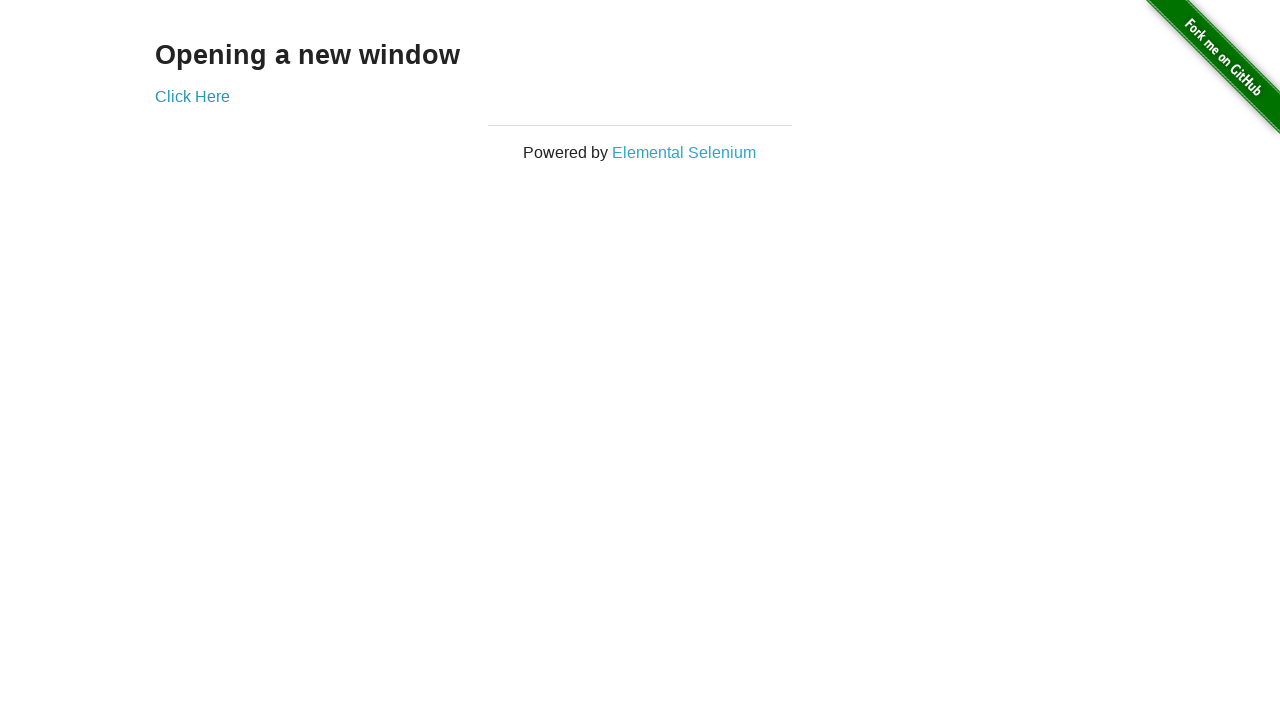